Tests handling of a prompt dialog where user can enter text input

Starting URL: https://demoqa.com/alerts

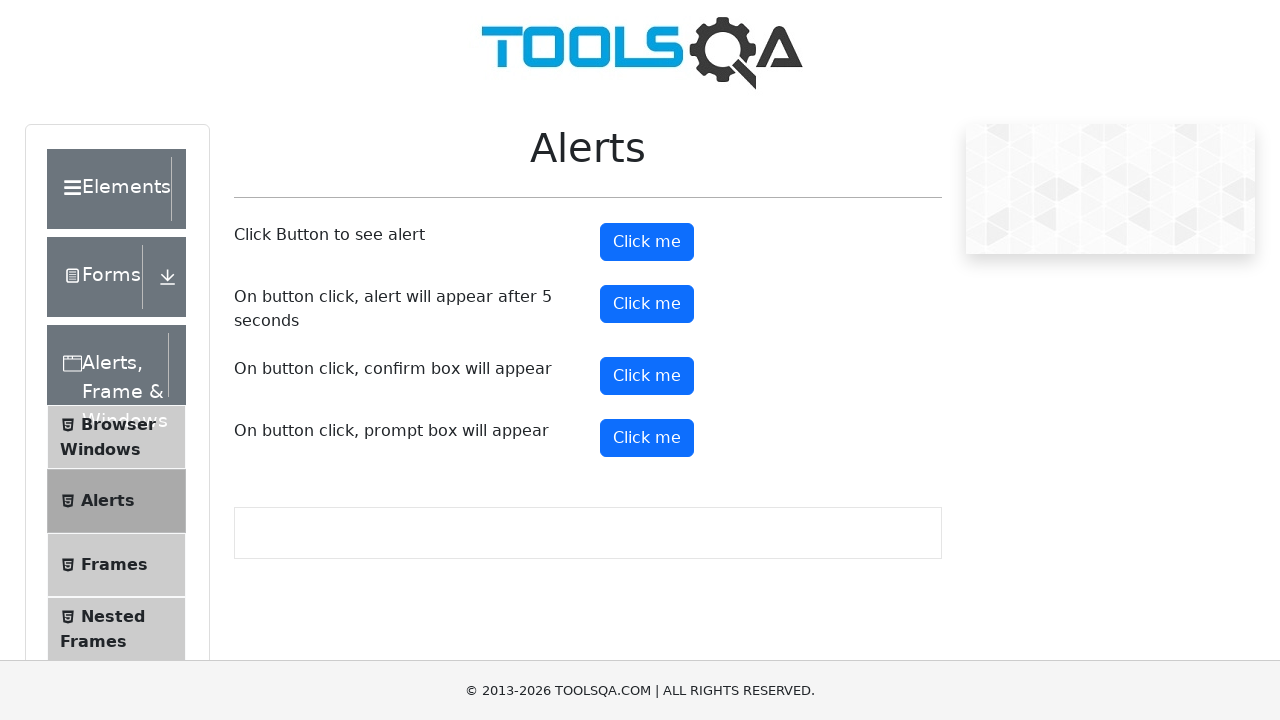

Set up dialog handler to accept prompt with text input 'TestUser123'
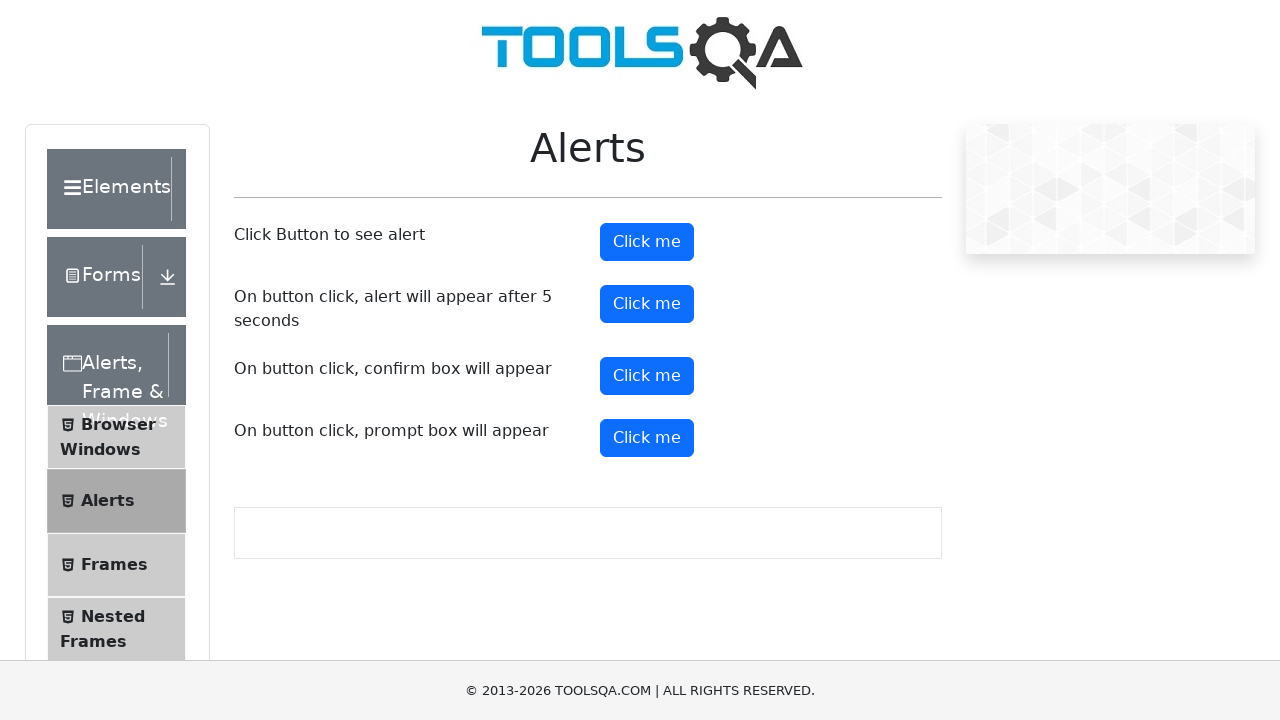

Clicked prompt button to trigger dialog at (647, 438) on #promtButton
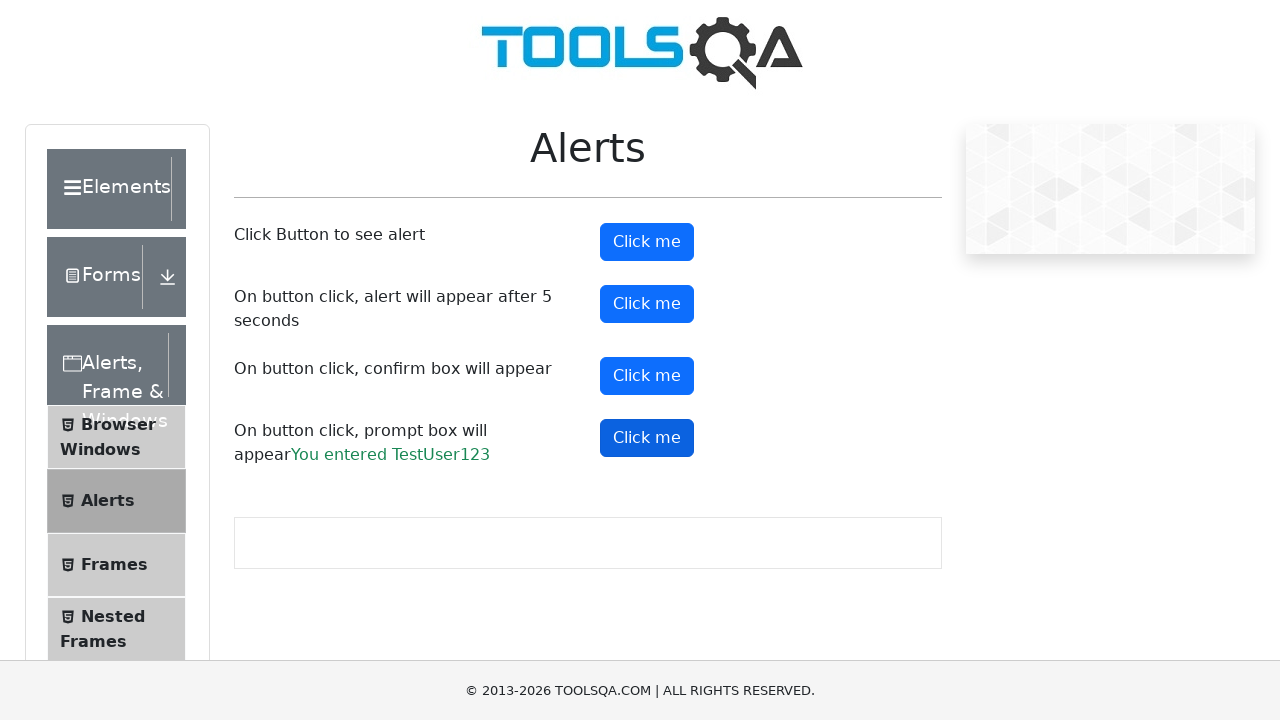

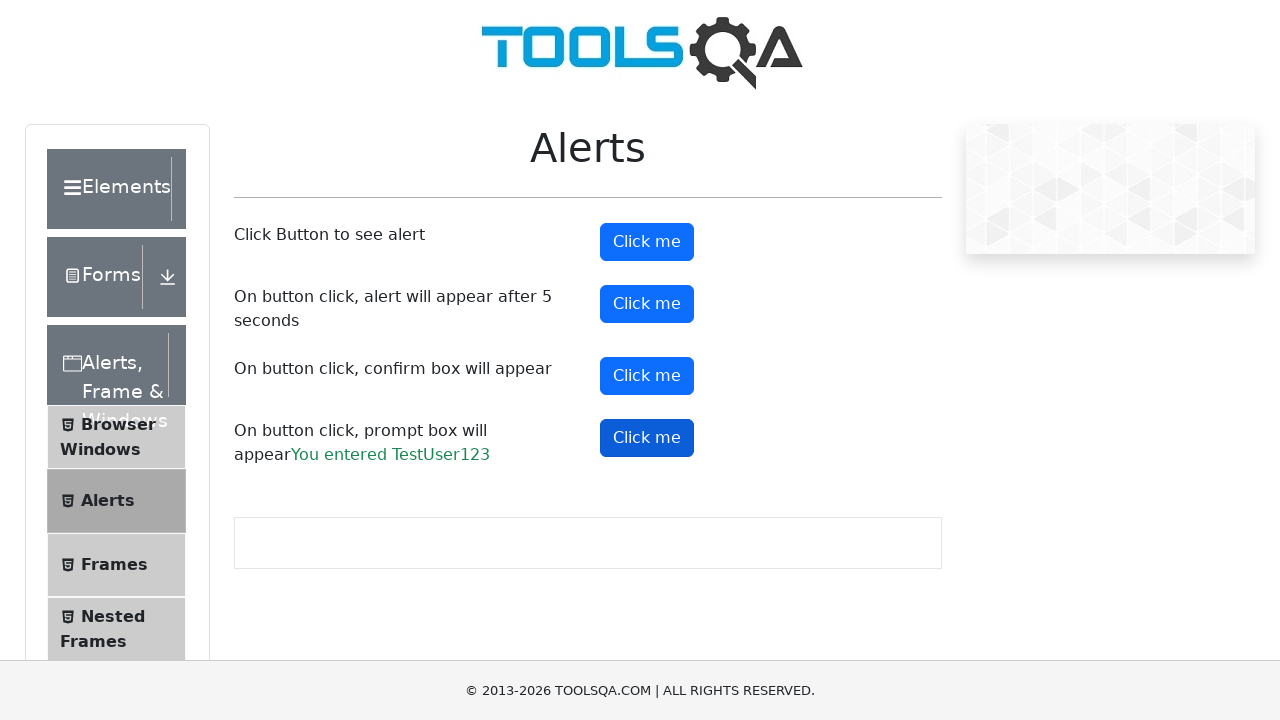